Verifies product cards on the landing page by hovering over each product and checking that the overlay price matches the displayed price

Starting URL: https://automationexercise.com/

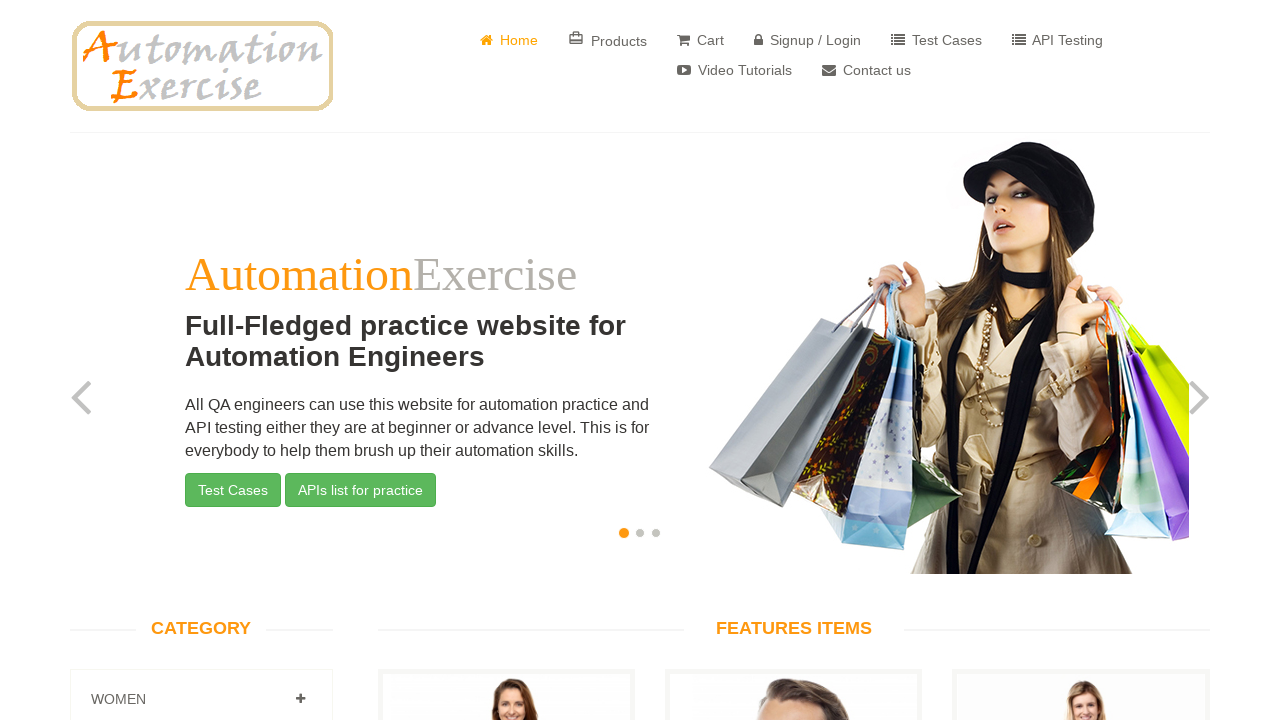

Navigated to https://automationexercise.com/
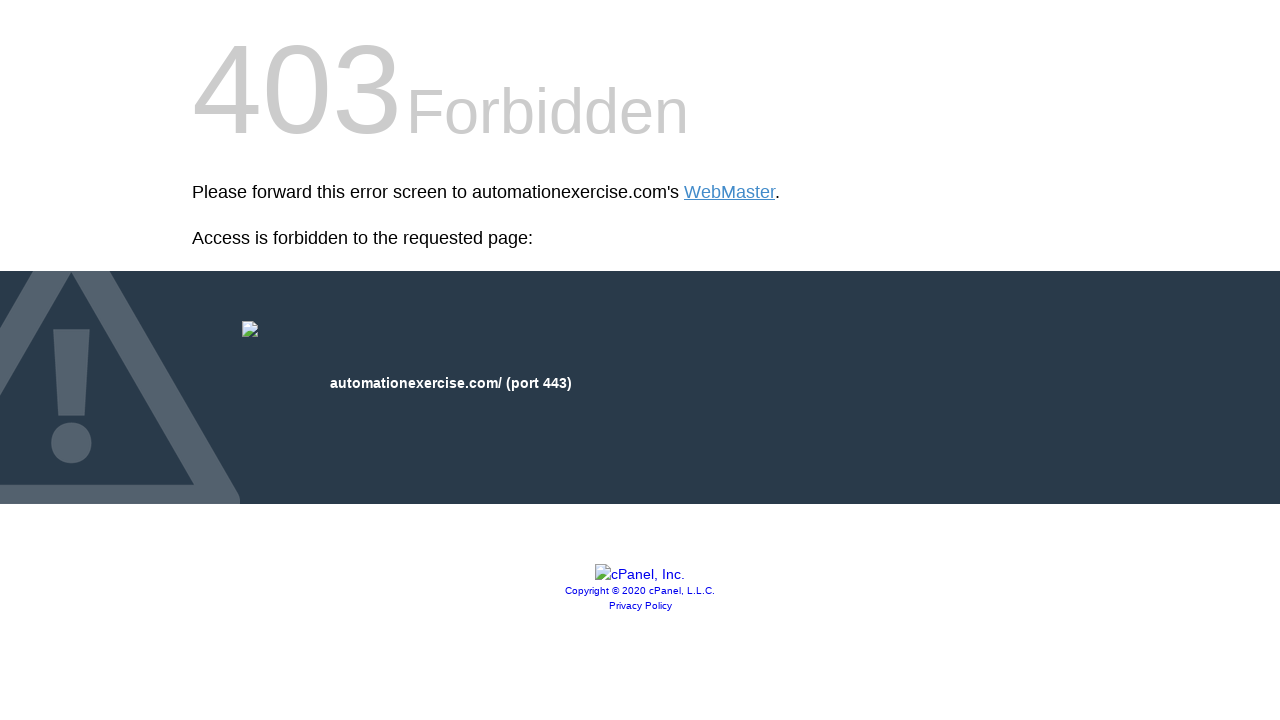

Located all product cards on the landing page
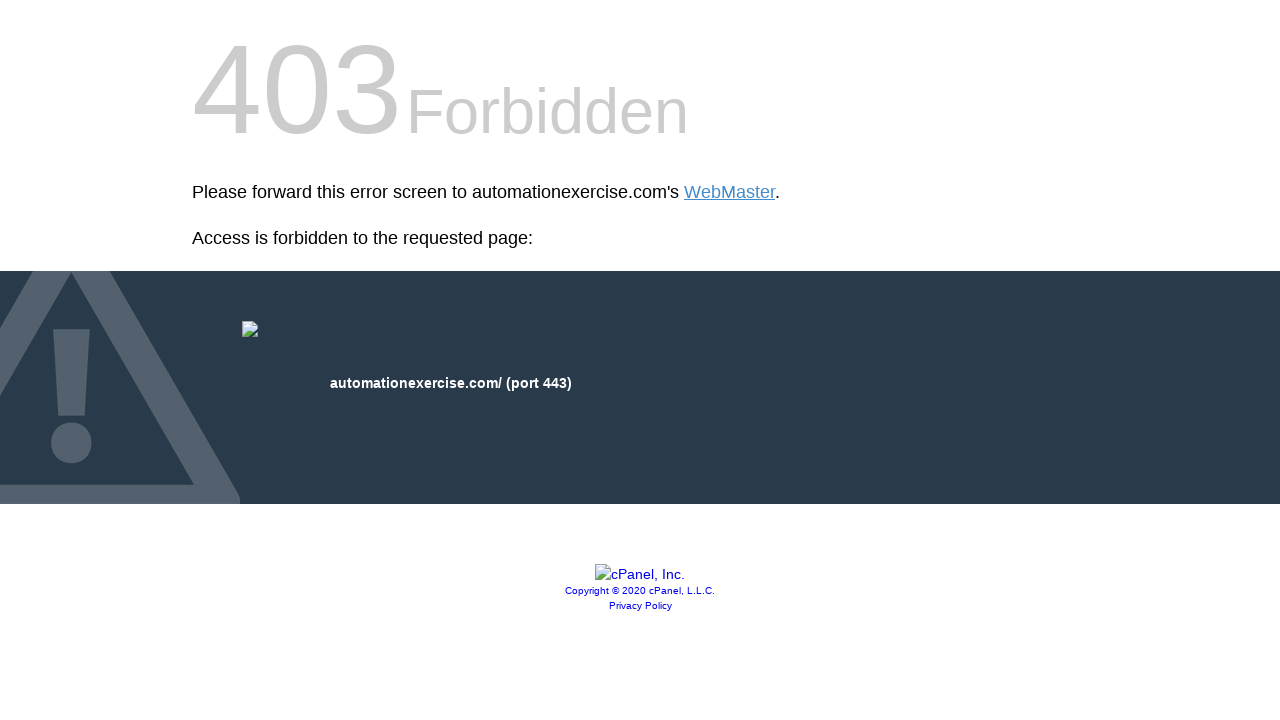

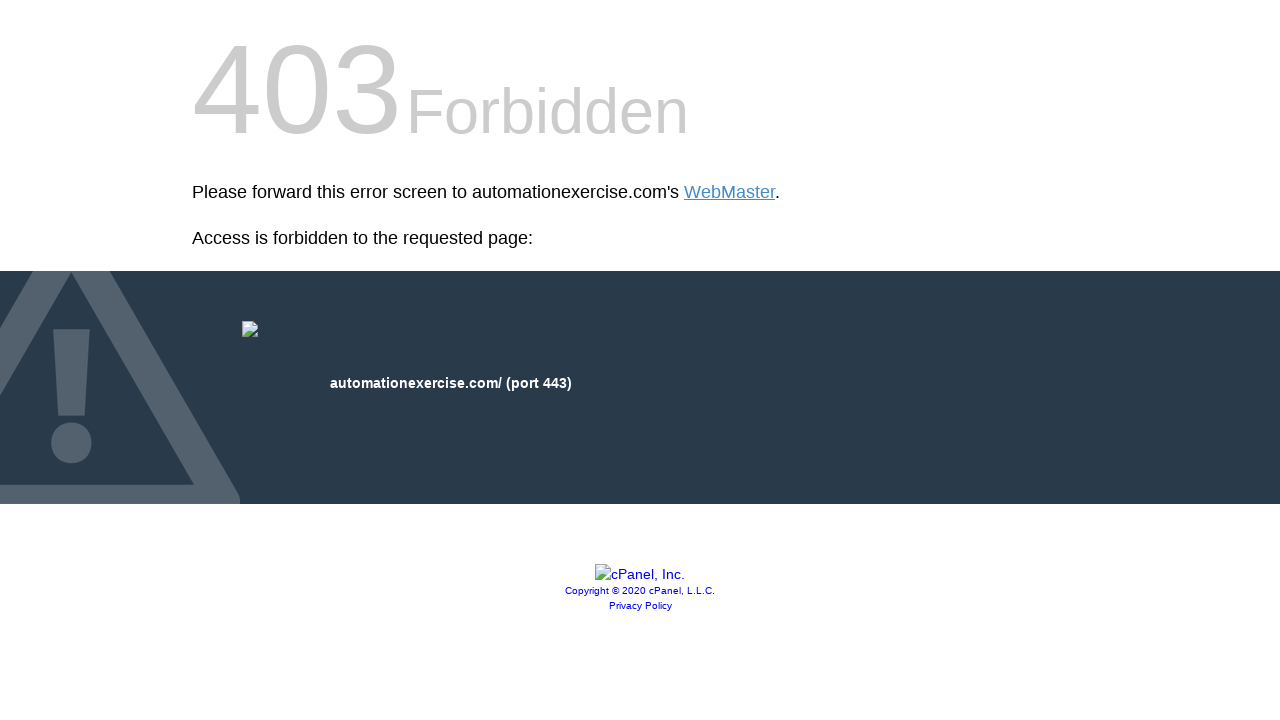